Tests XPath traversal techniques by locating elements using sibling and parent relationships in the DOM structure

Starting URL: https://rahulshettyacademy.com/AutomationPractice/

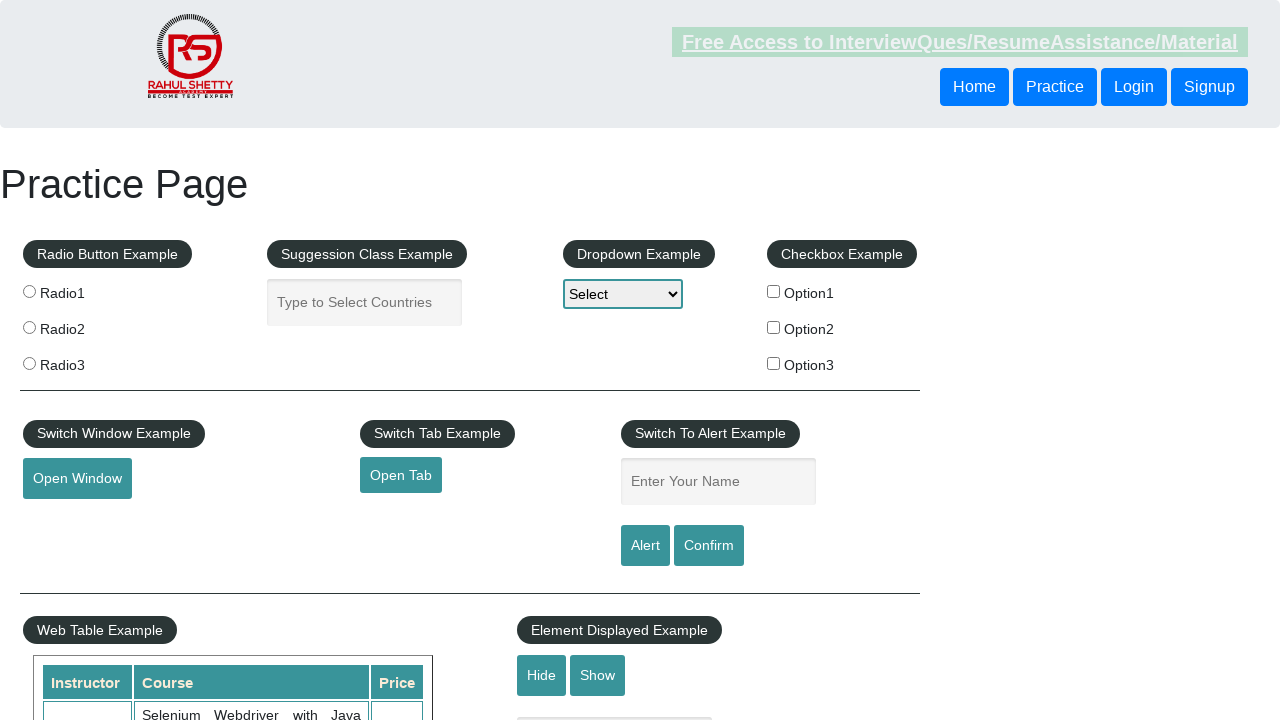

Navigated to AutomationPractice page
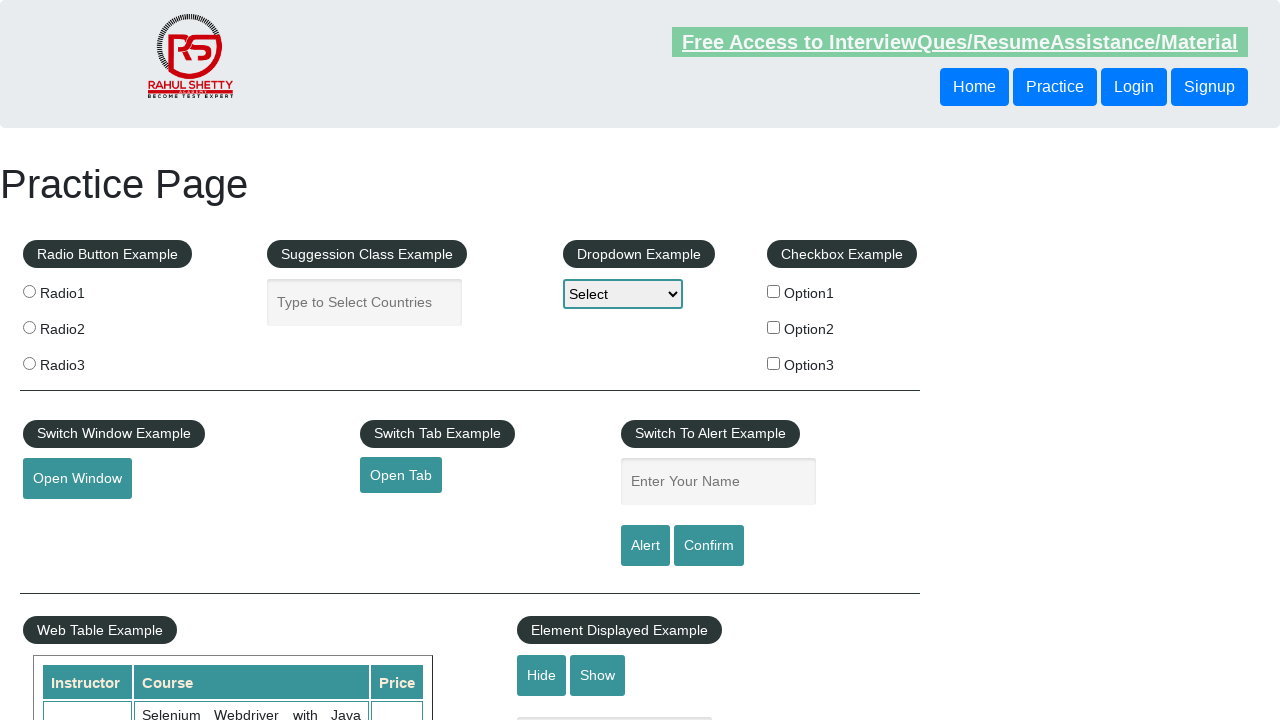

Located and retrieved text from sibling element using following-sibling XPath
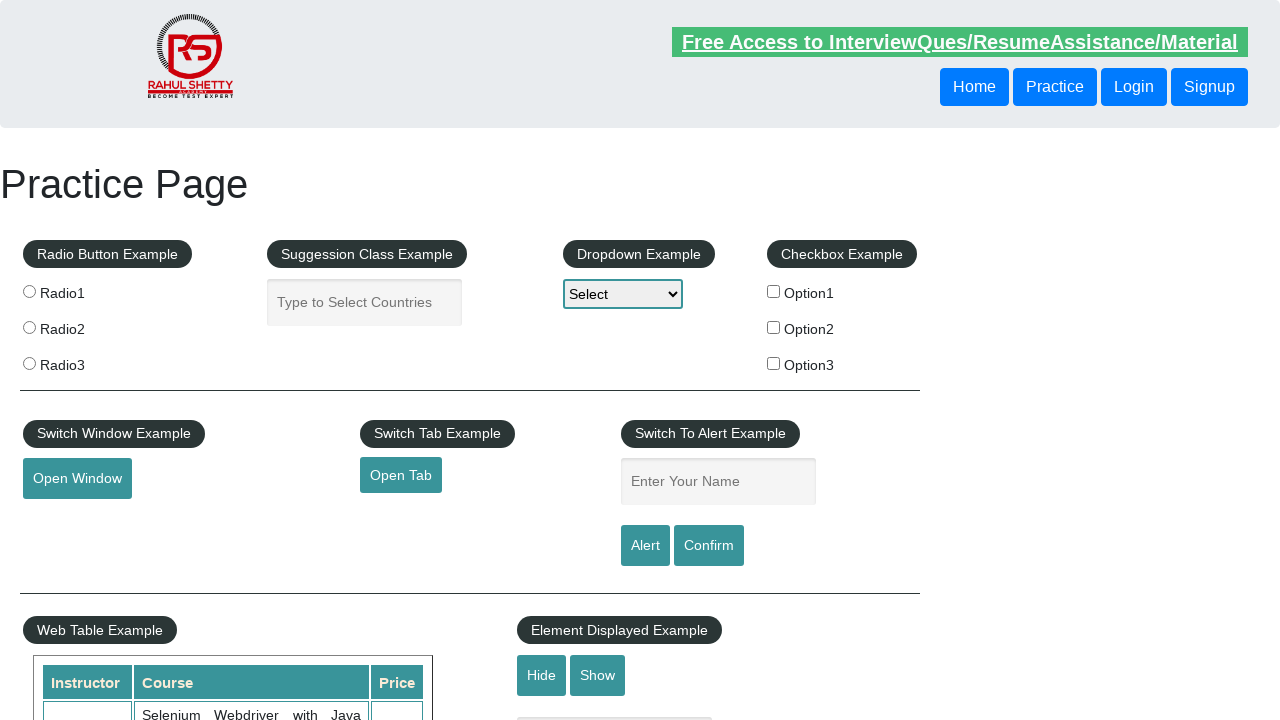

Located and retrieved text from element using parent traversal XPath
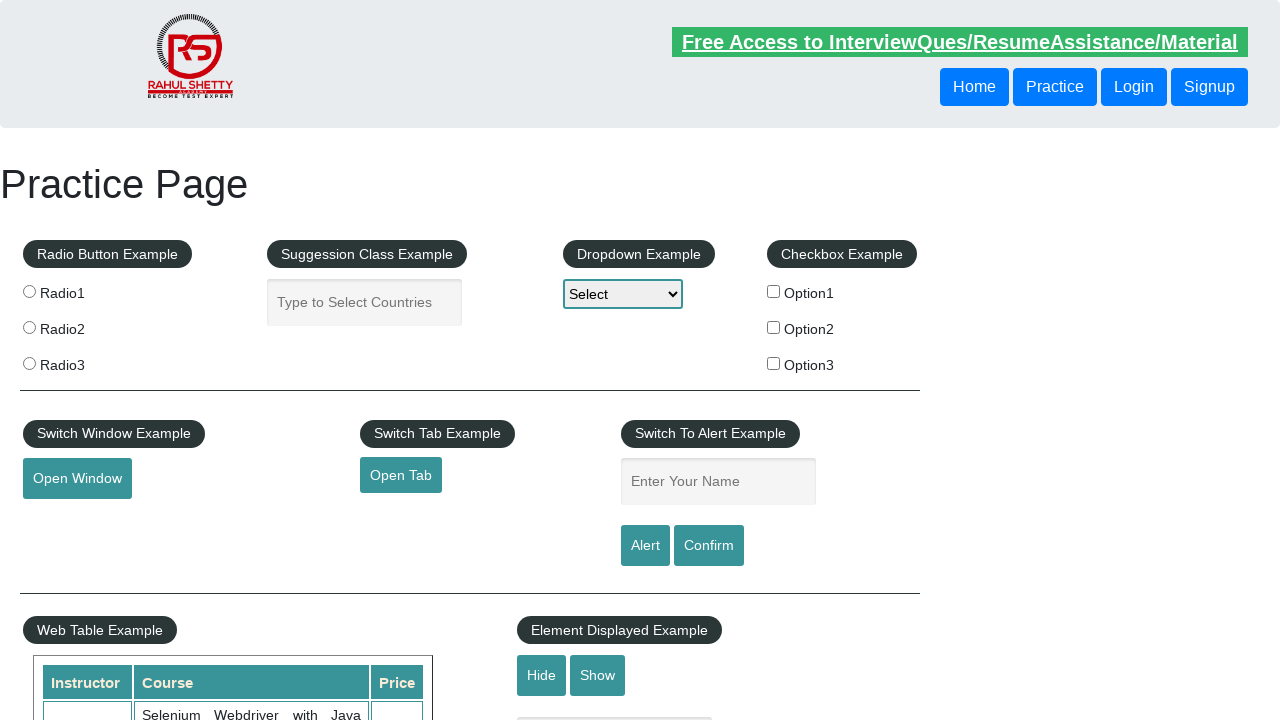

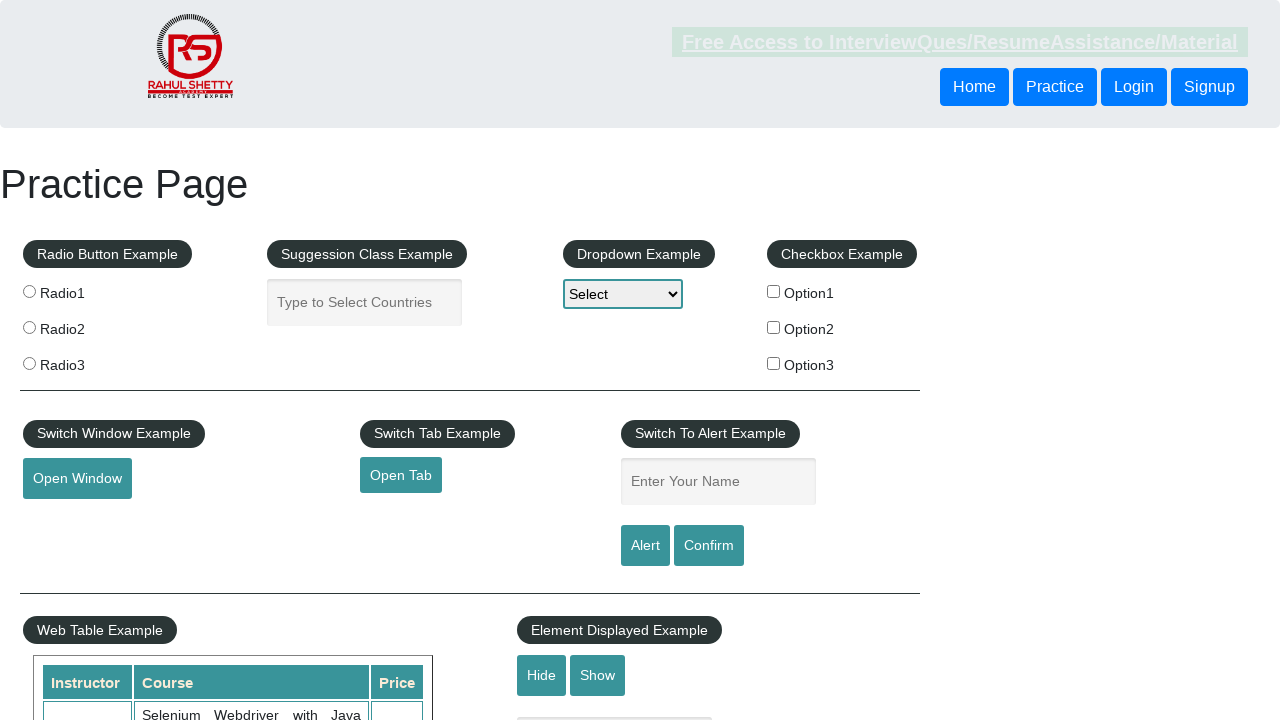